Tests that clicking the Home button in the navigation menu always redirects to the homepage, verifying the navigation flow from the make appointment button through the menu toggle to the Home link.

Starting URL: https://katalon-demo-cura.herokuapp.com/

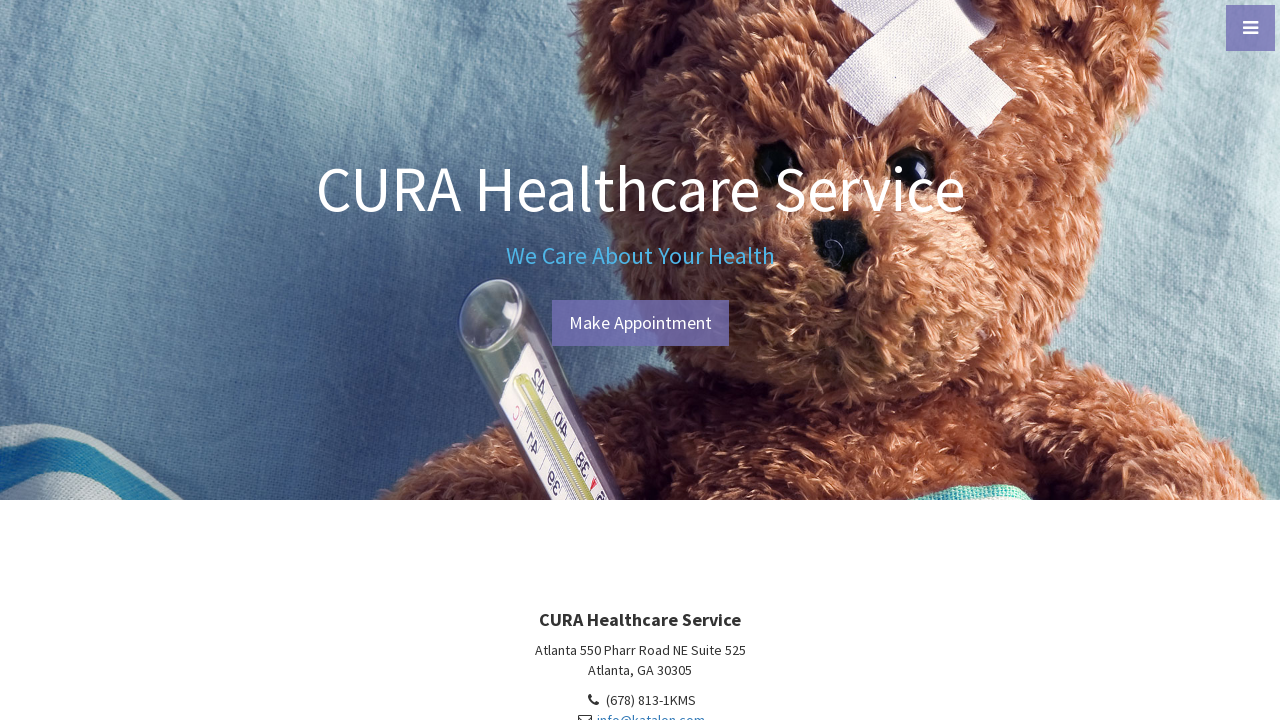

Clicked the make appointment button at (640, 323) on #btn-make-appointment
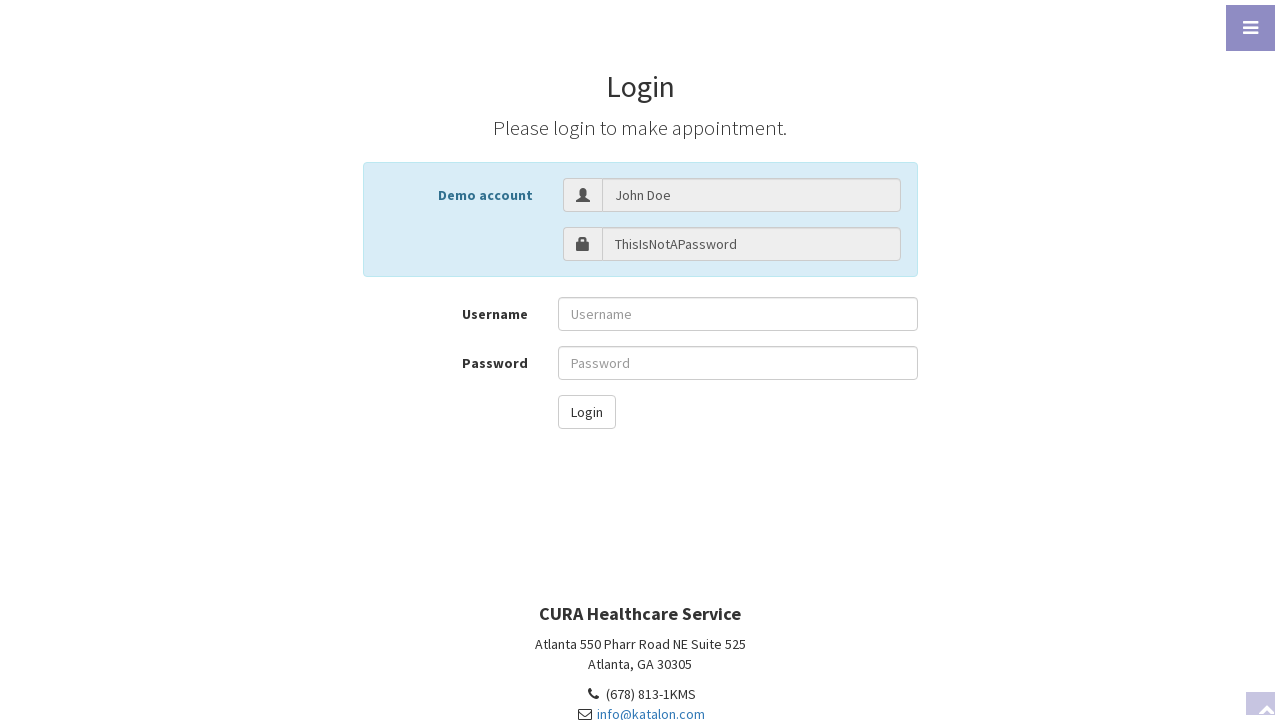

Clicked the menu toggle to open navigation at (1250, 28) on #menu-toggle
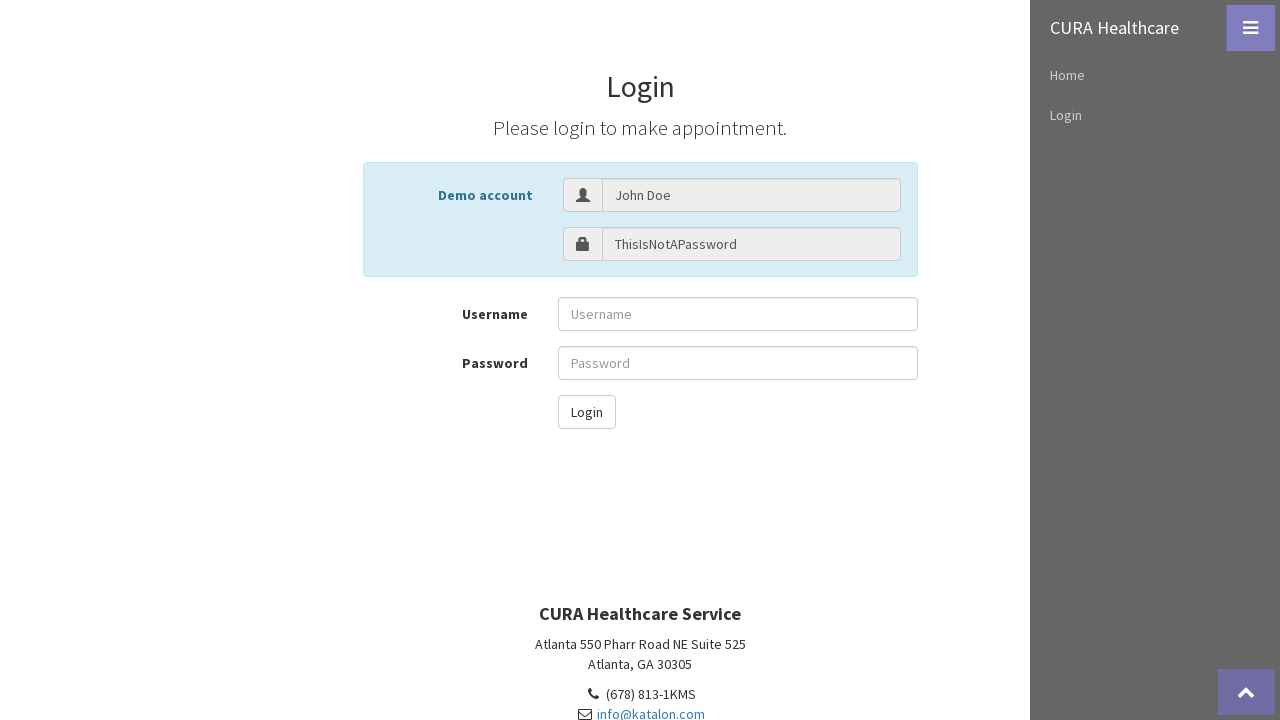

Clicked the Home link in the navigation menu at (1155, 75) on a:text('Home')
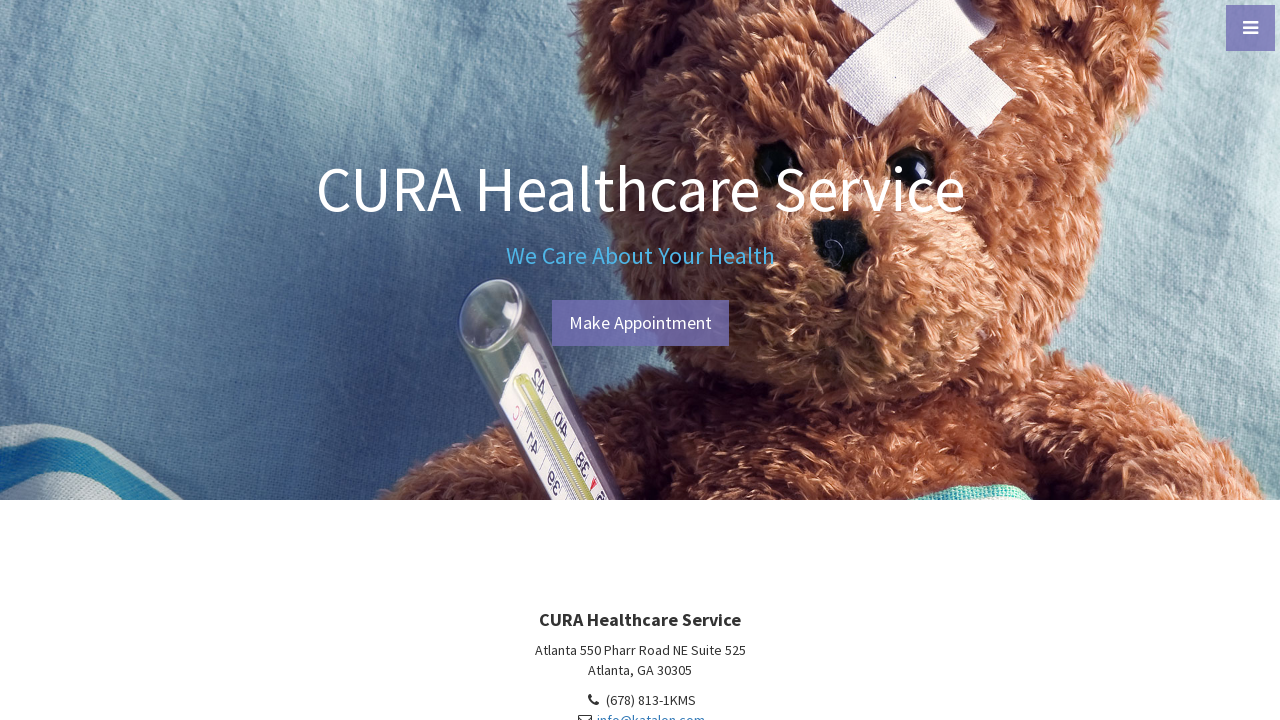

Verified navigation back to homepage - URL confirms successful redirect
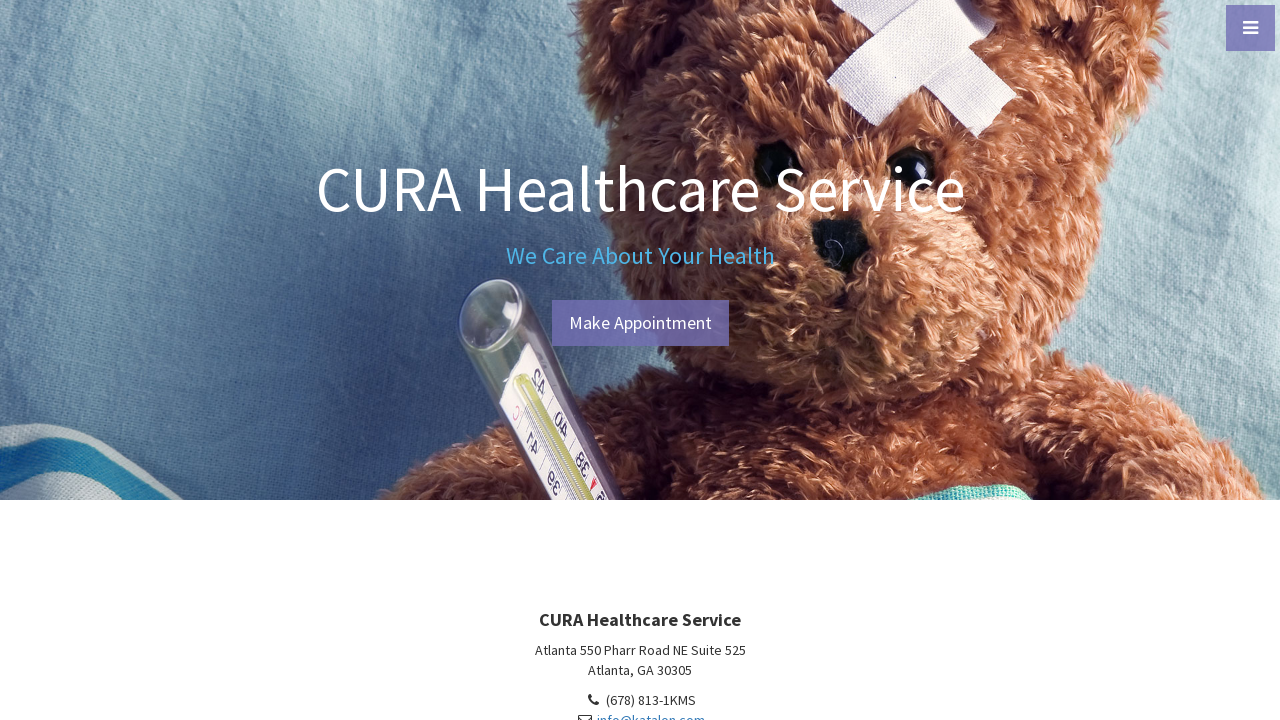

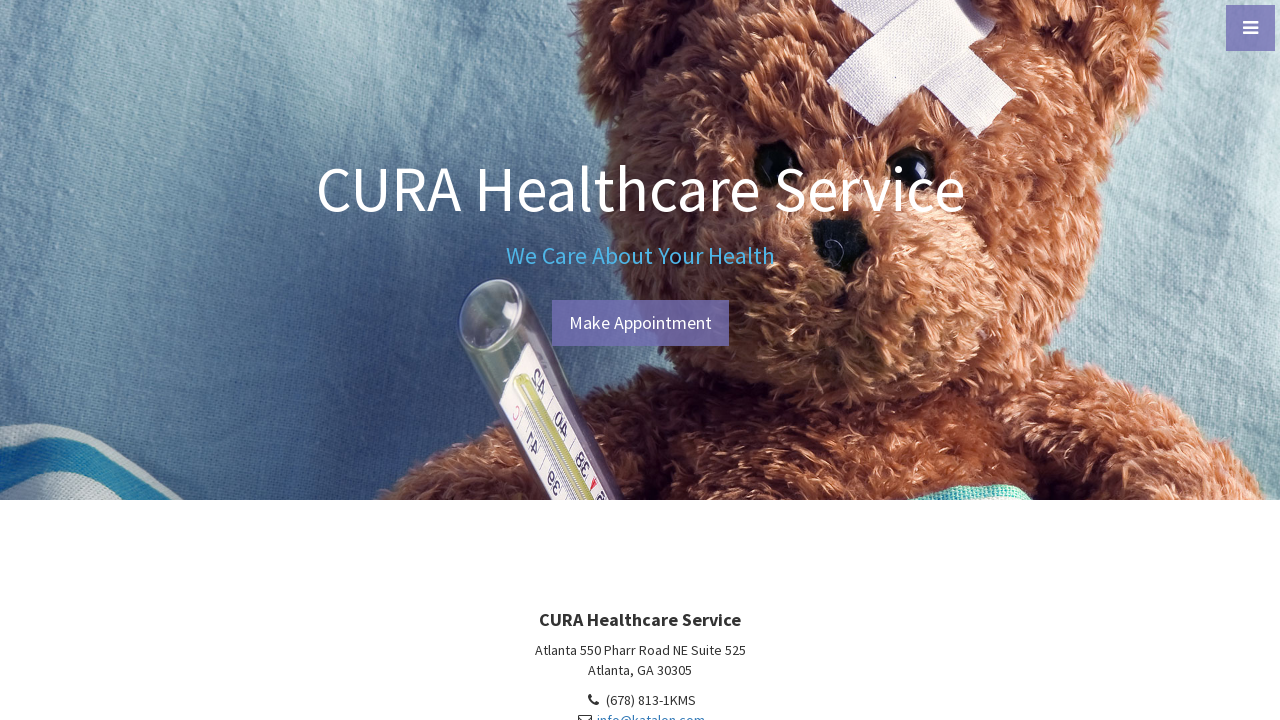